Tests a registration form by filling in all required fields (name, username, email, password, phone, gender, date of birth, department, job title, programming language) and submitting to verify successful registration.

Starting URL: https://practice.cydeo.com/registration_form

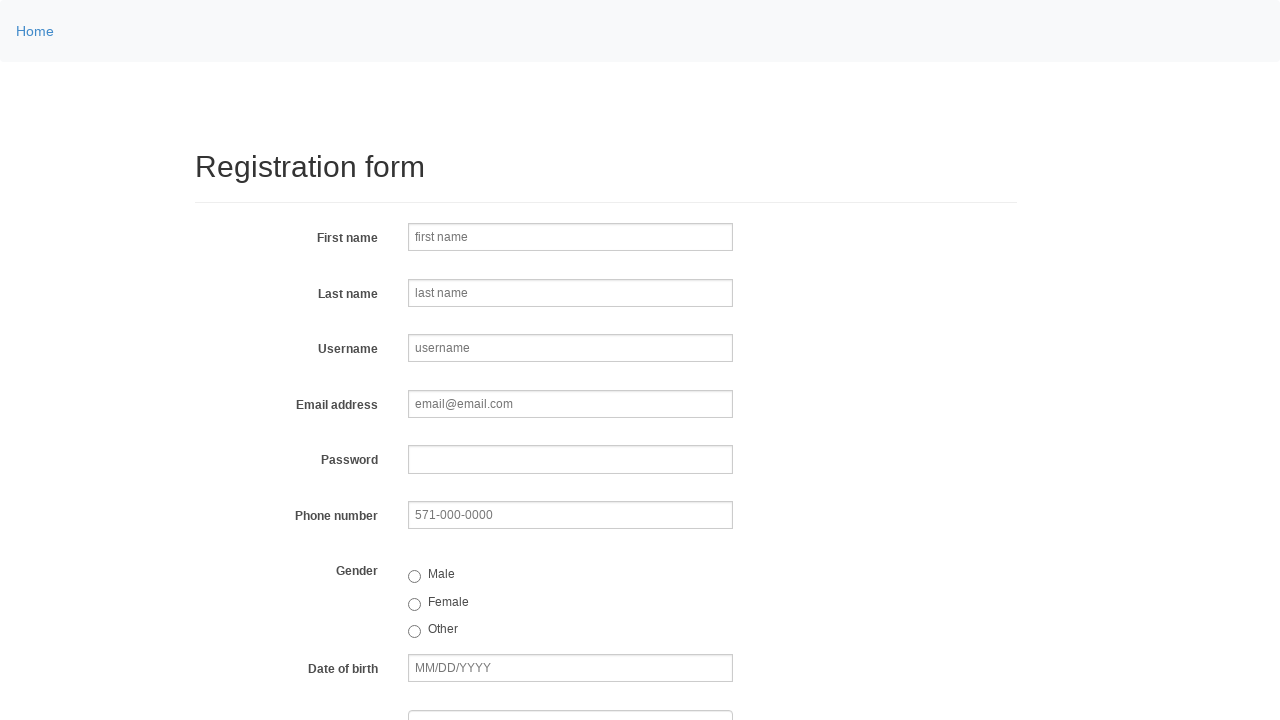

Filled first name field with 'Jennifer' on input[name='firstname']
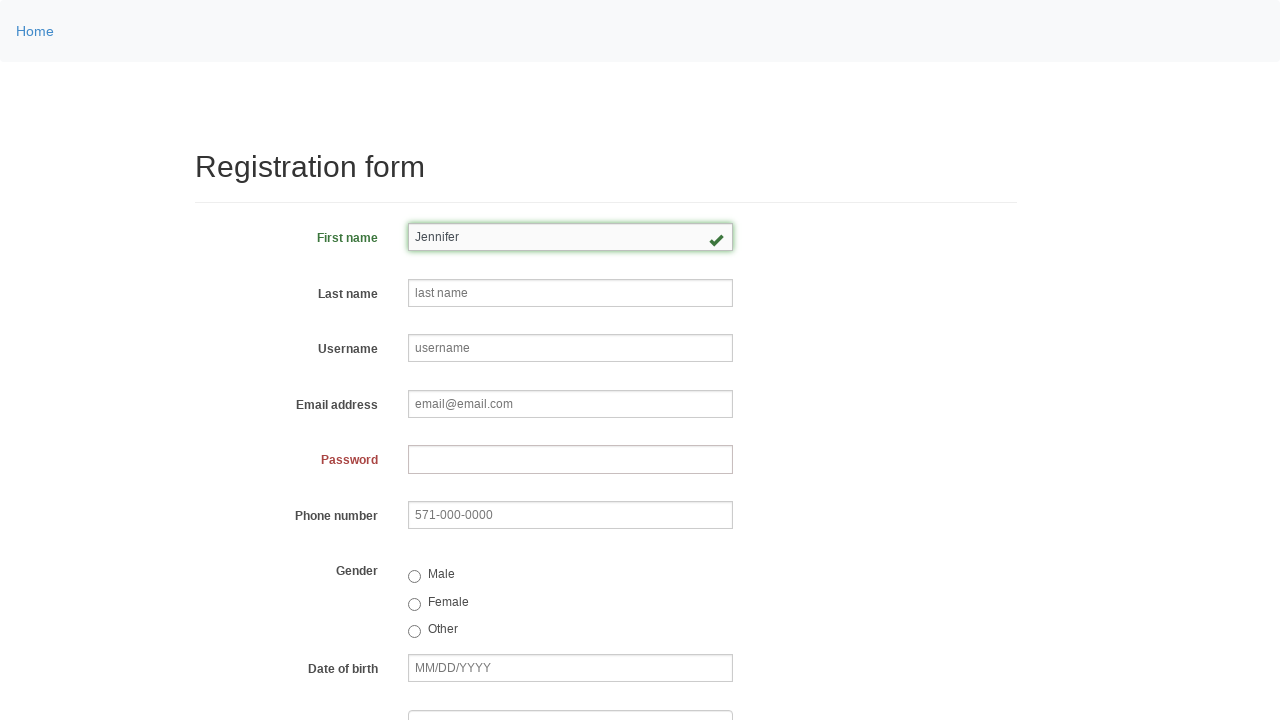

Filled last name field with 'Martinez' on input[name='lastname']
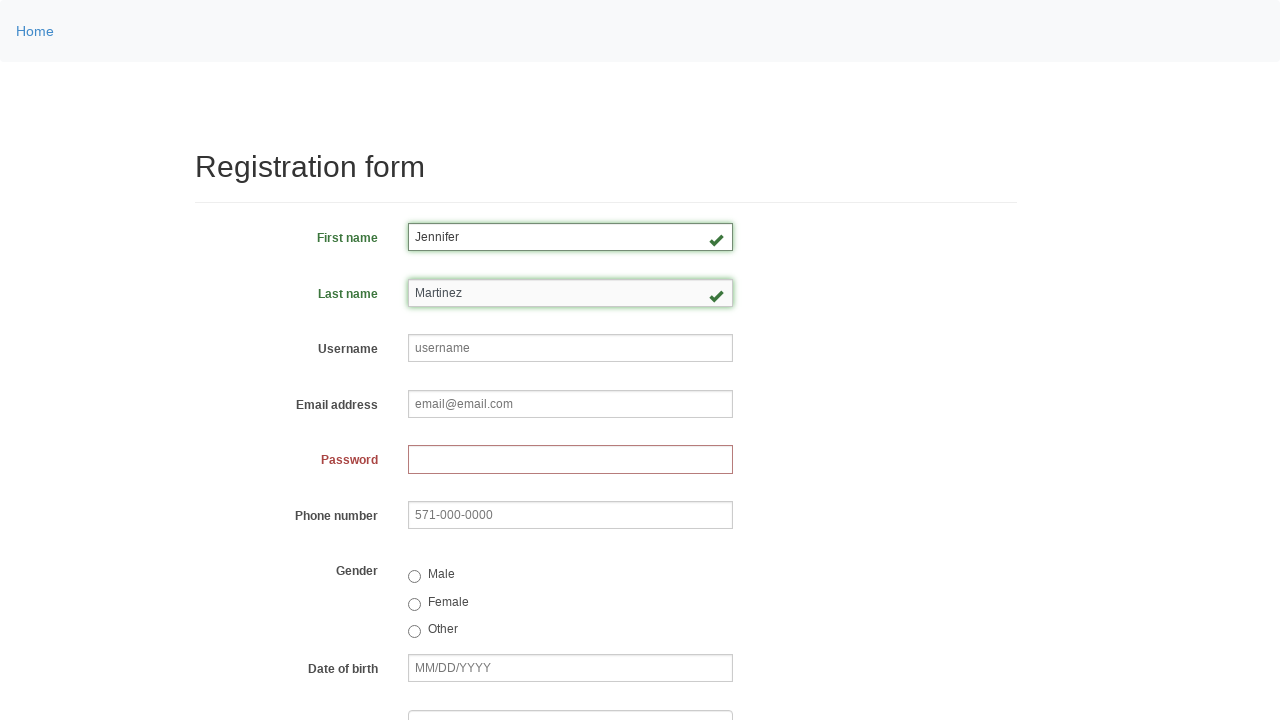

Filled username field with 'helpdesk809' on input[name='username']
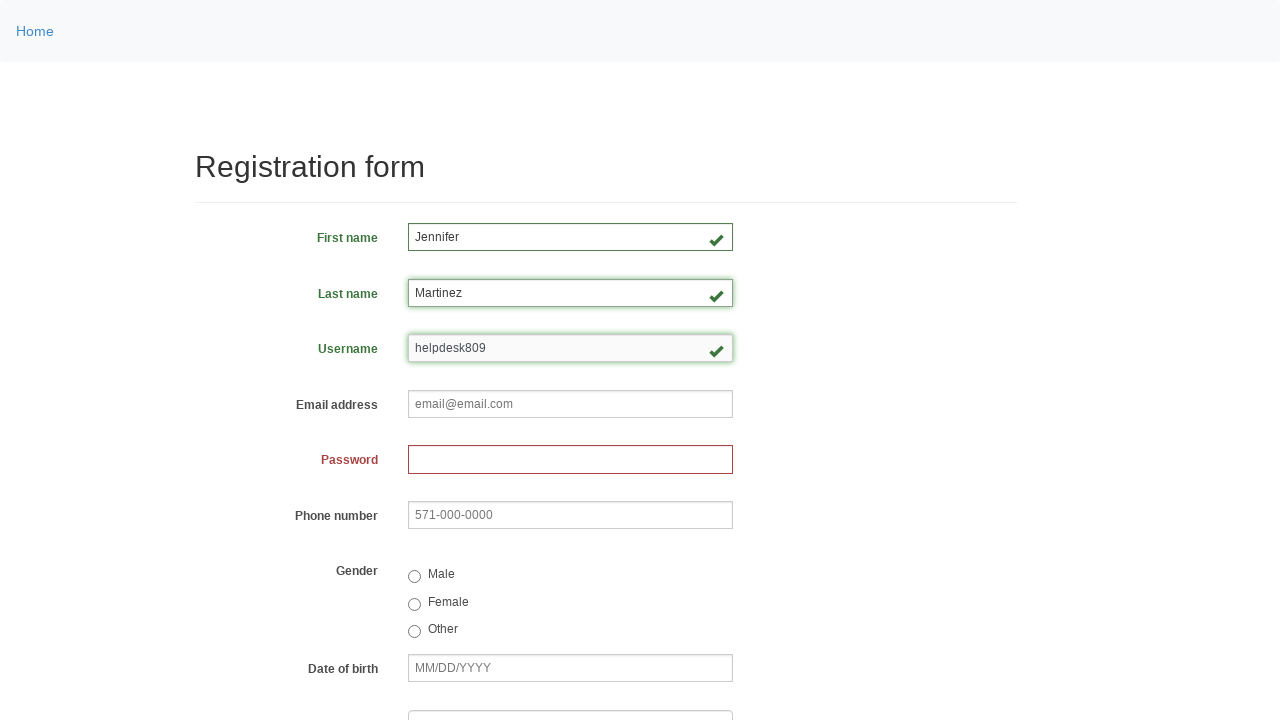

Filled email field with 'helpdesk809@mail.com' on input[name='email']
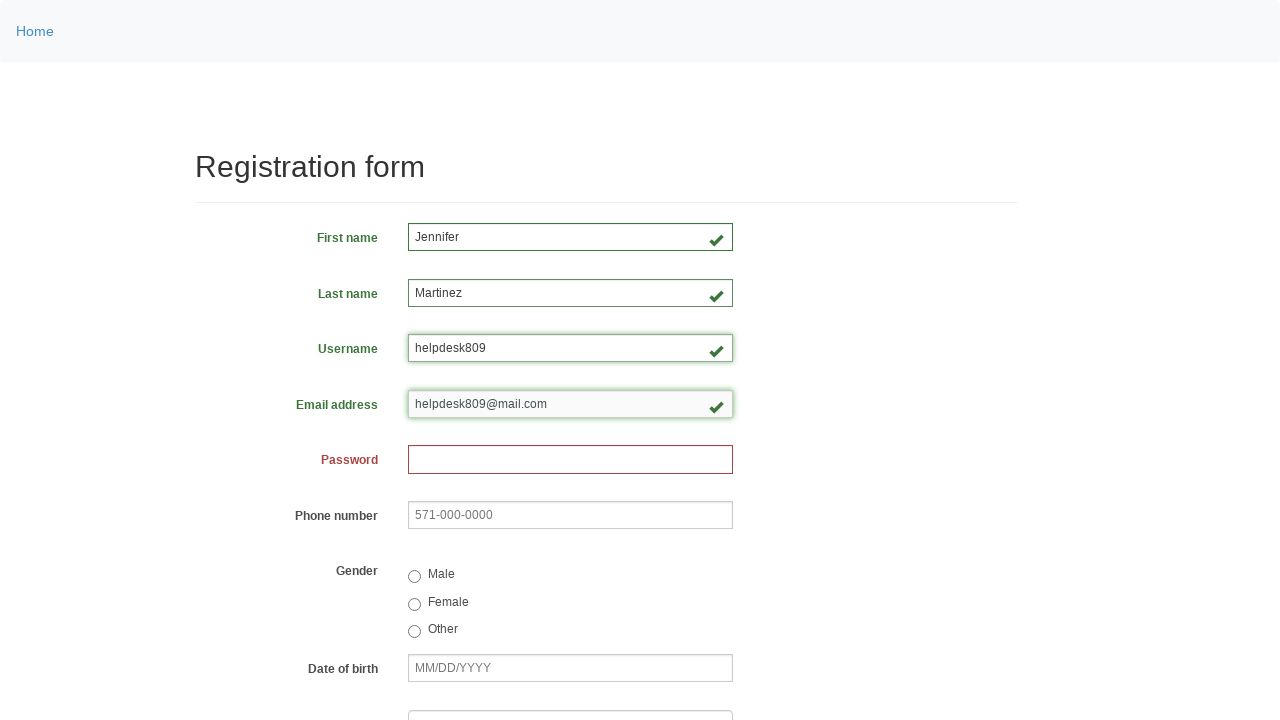

Filled password field with generated password on input[name='password']
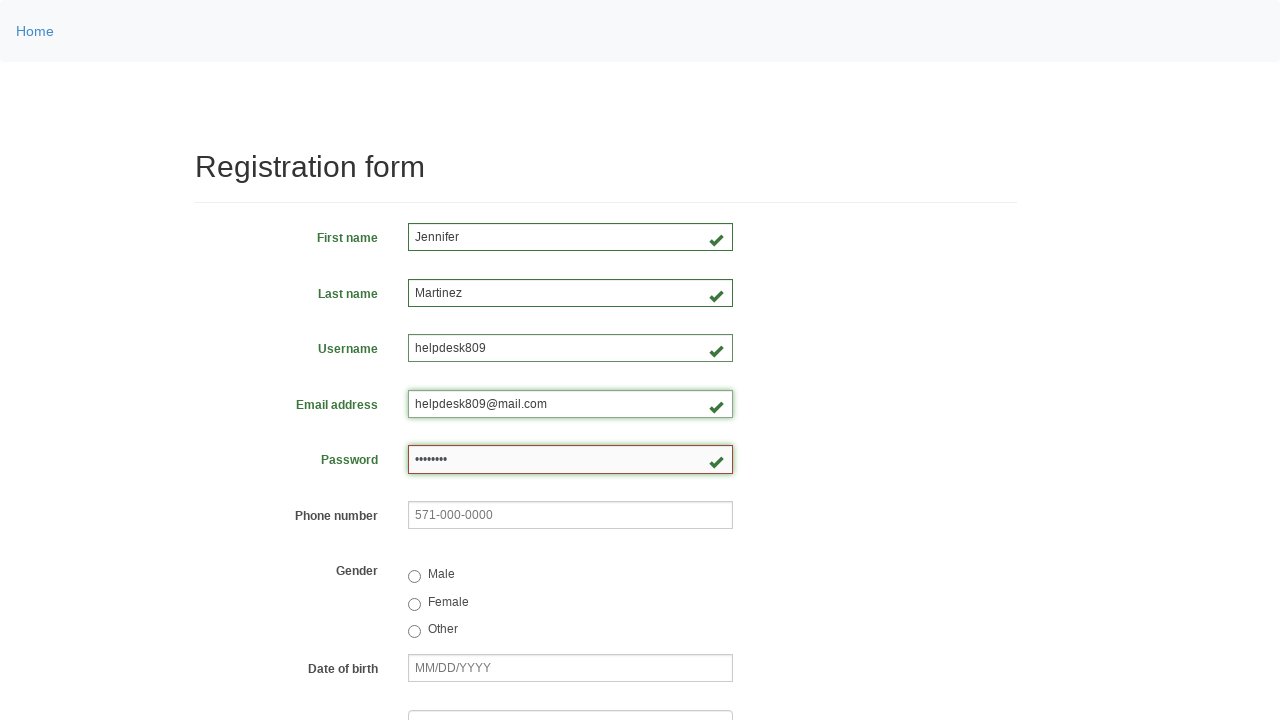

Filled phone number field with '440-760-3459' on input[name='phone']
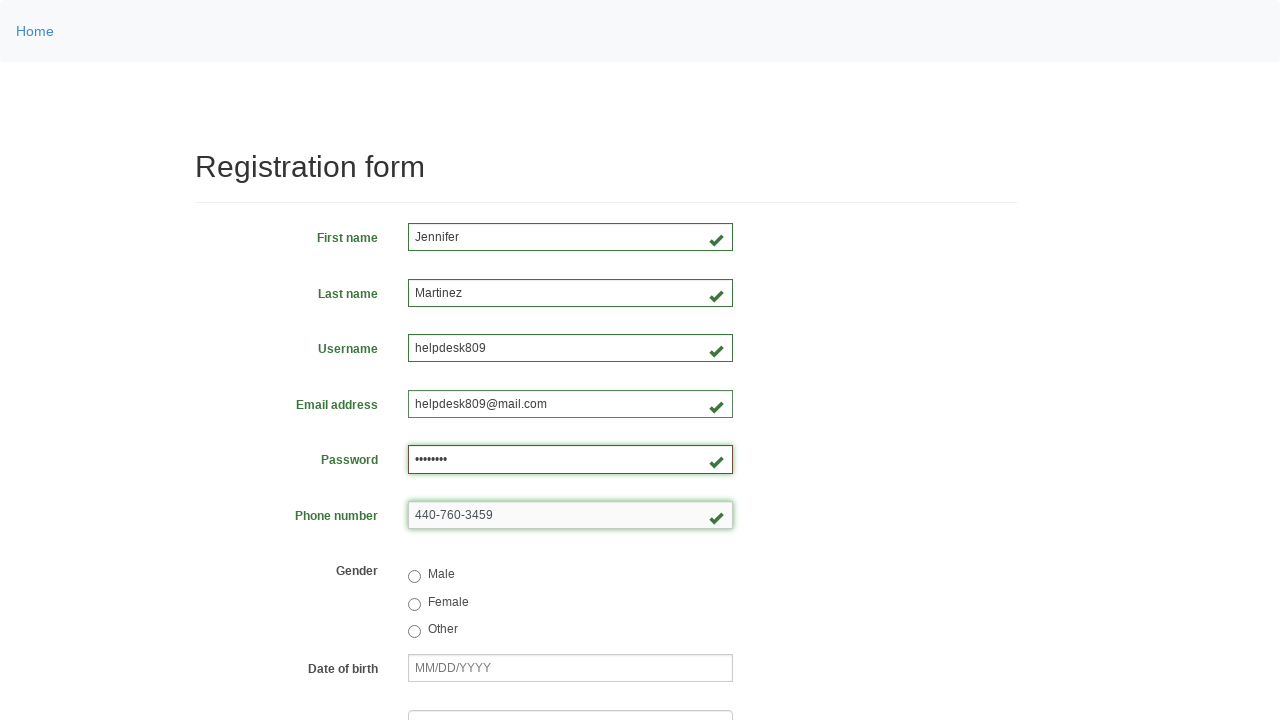

Selected 'Female' gender option at (414, 604) on input[value='female']
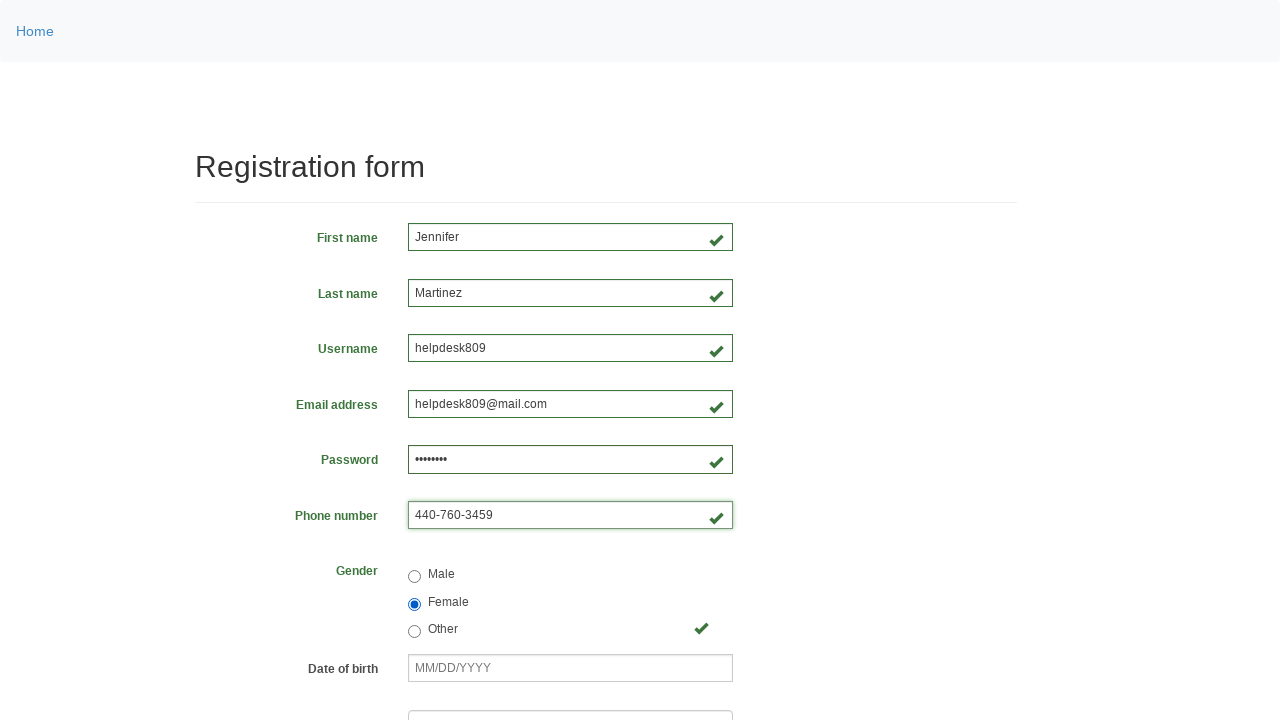

Filled date of birth field with '03/08/2000' on input[name='birthday']
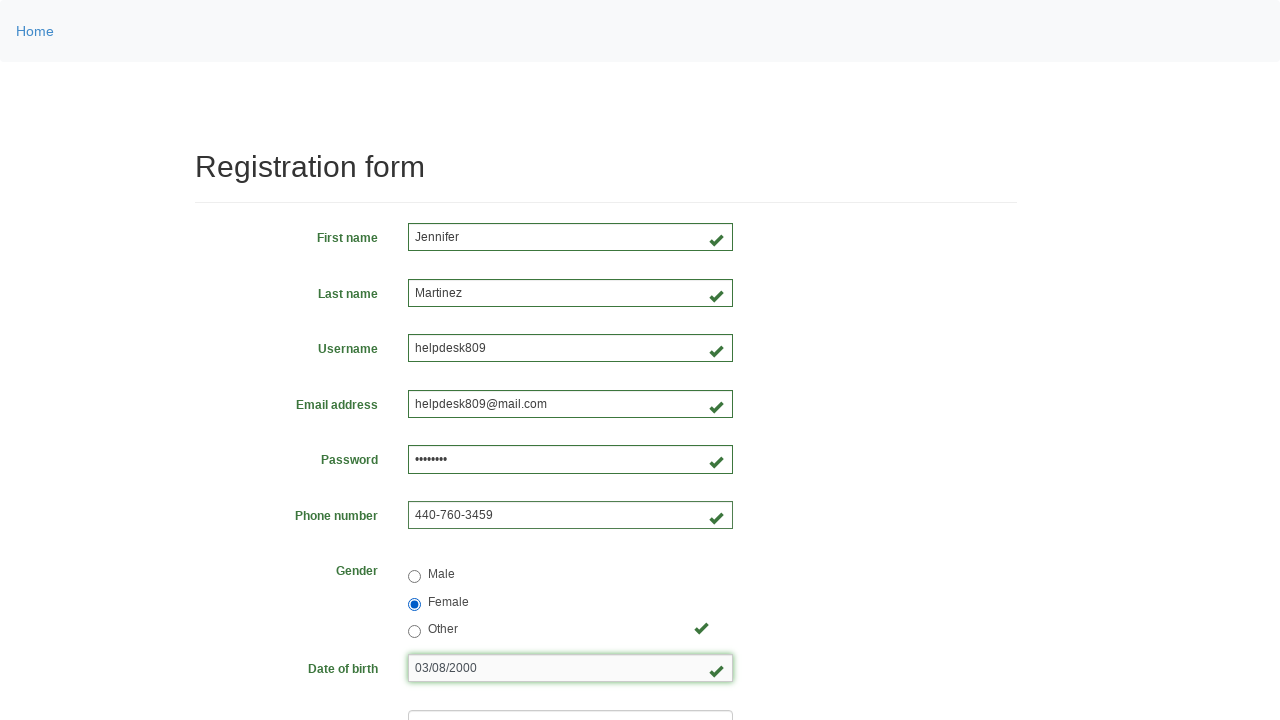

Selected department from dropdown at index 5 on select[name='department']
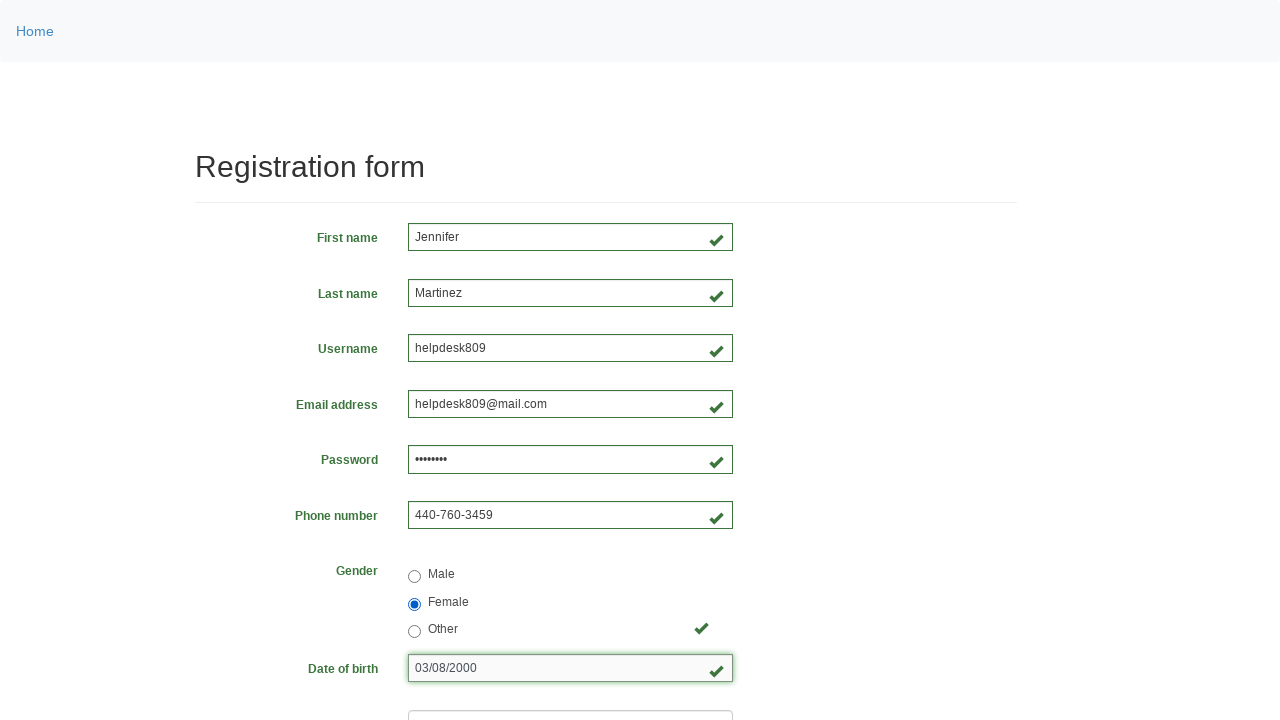

Selected job title from dropdown at index 1 on select[name='job_title']
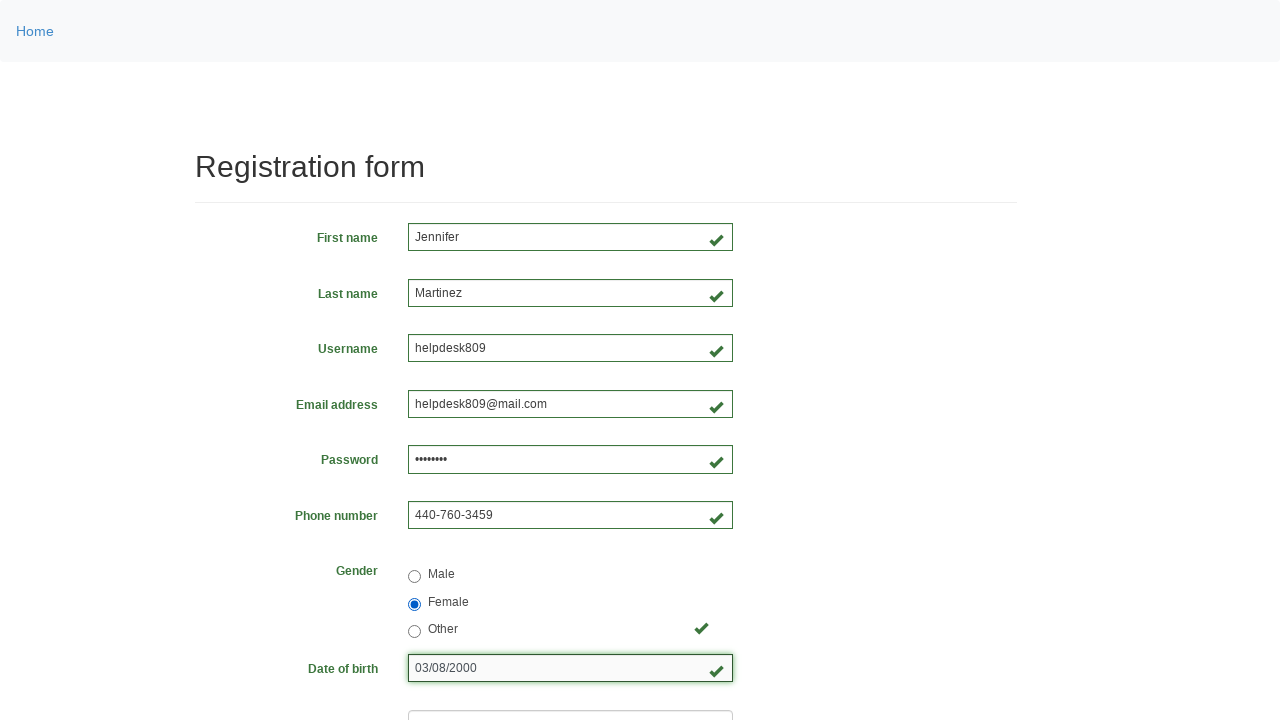

Selected 'Java' programming language at (465, 468) on input[value='java']
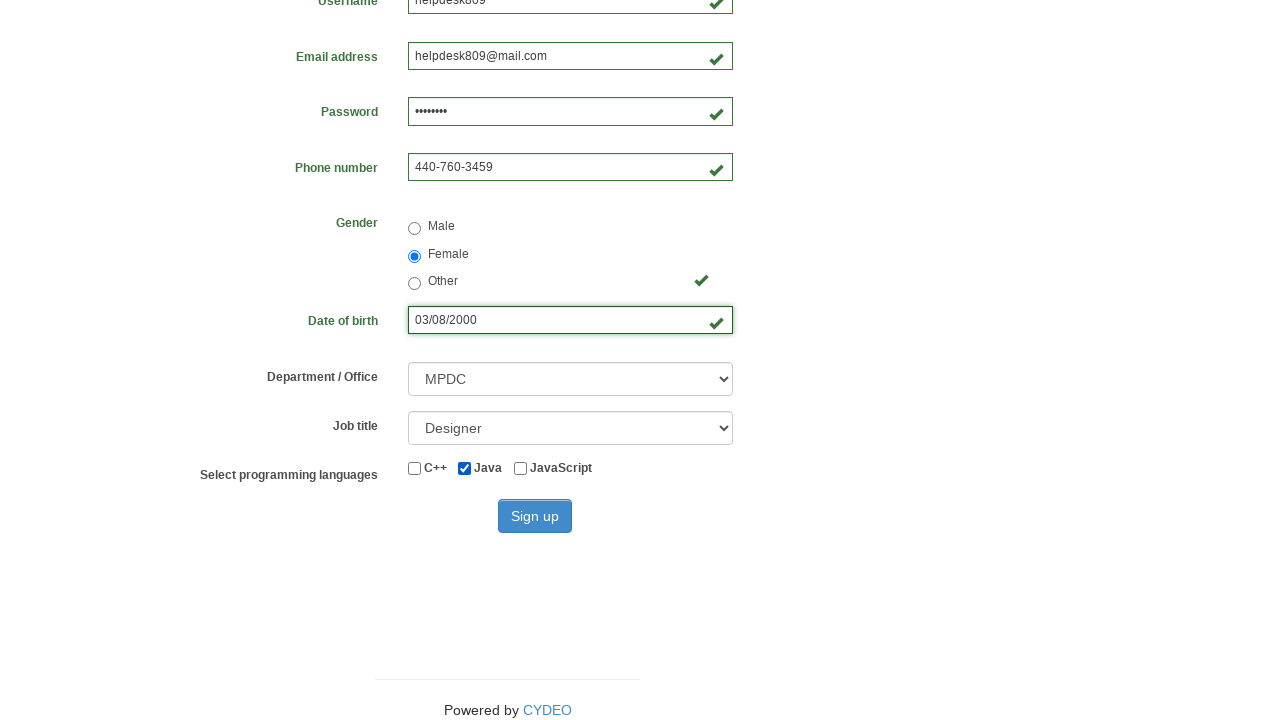

Clicked sign up button to submit registration form at (535, 516) on button#wooden_spoon
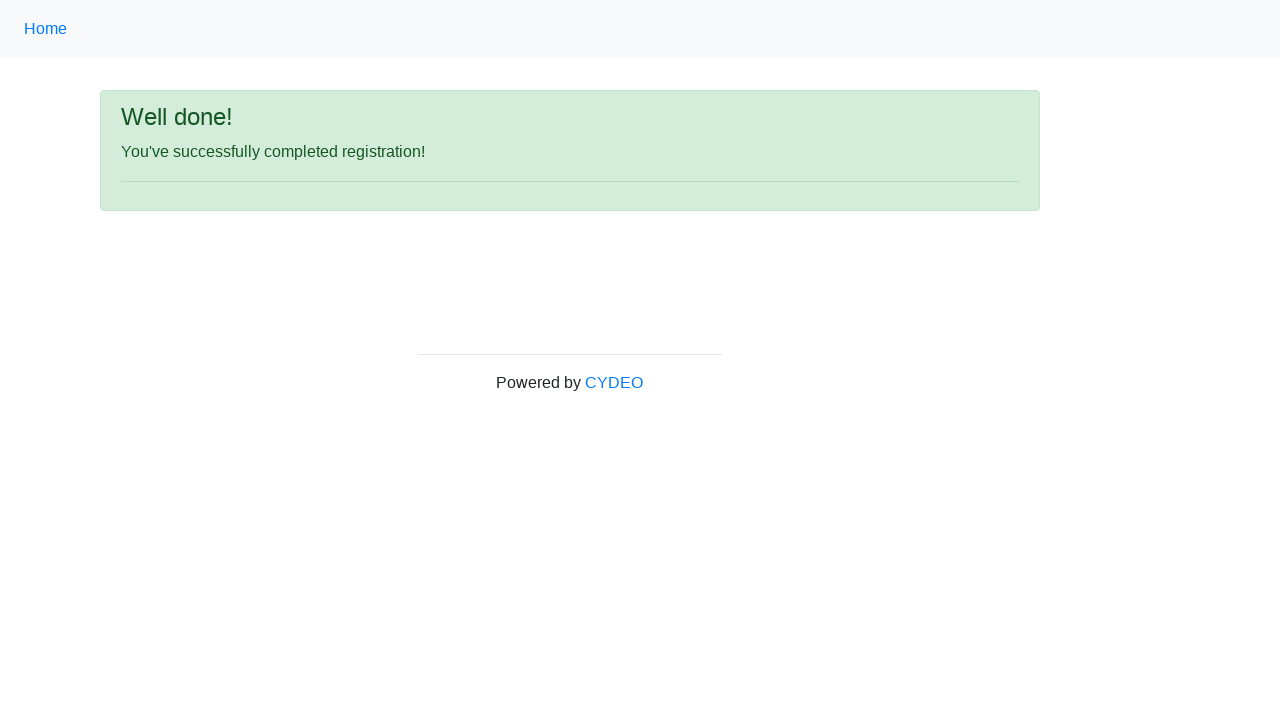

Waited for success message to appear
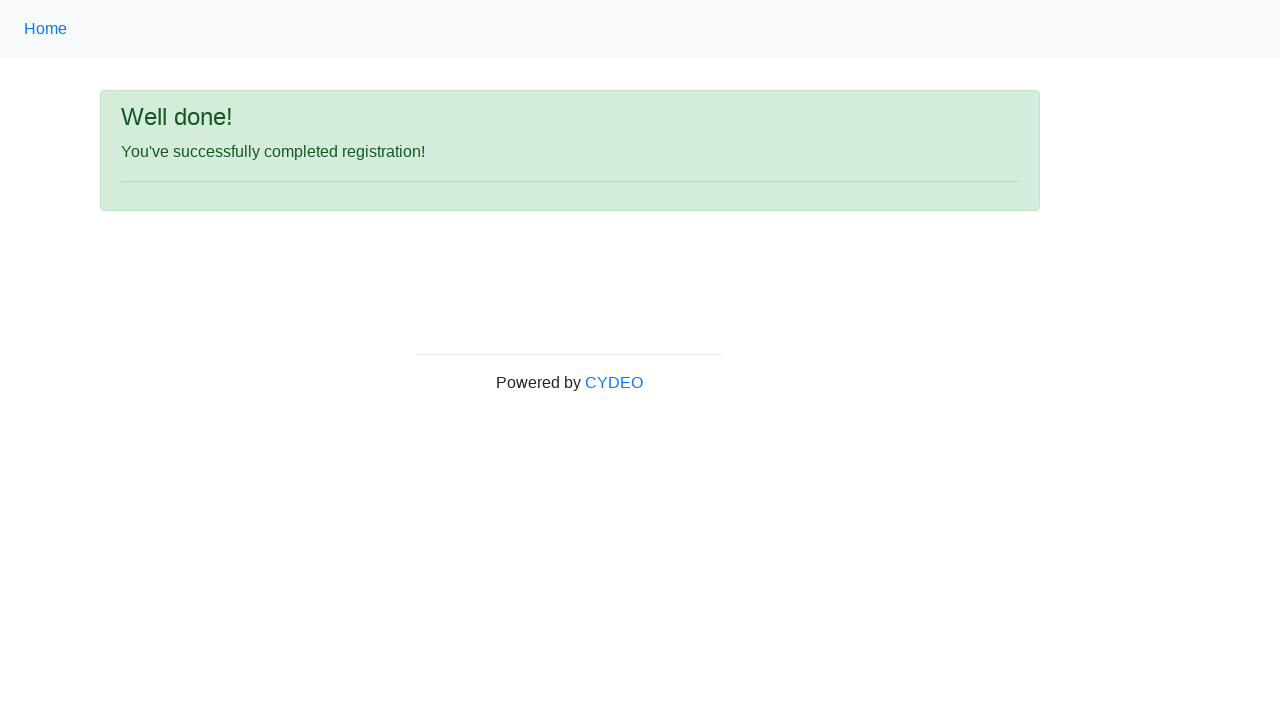

Verified success message is visible - registration completed successfully
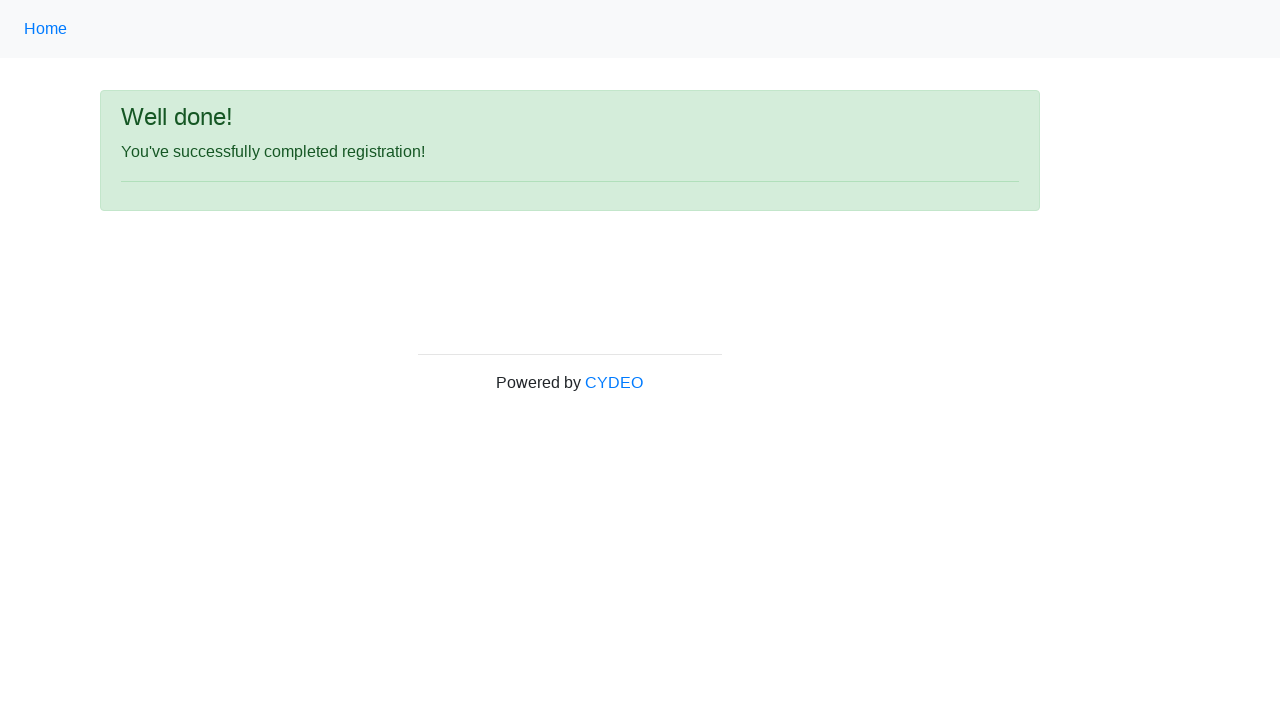

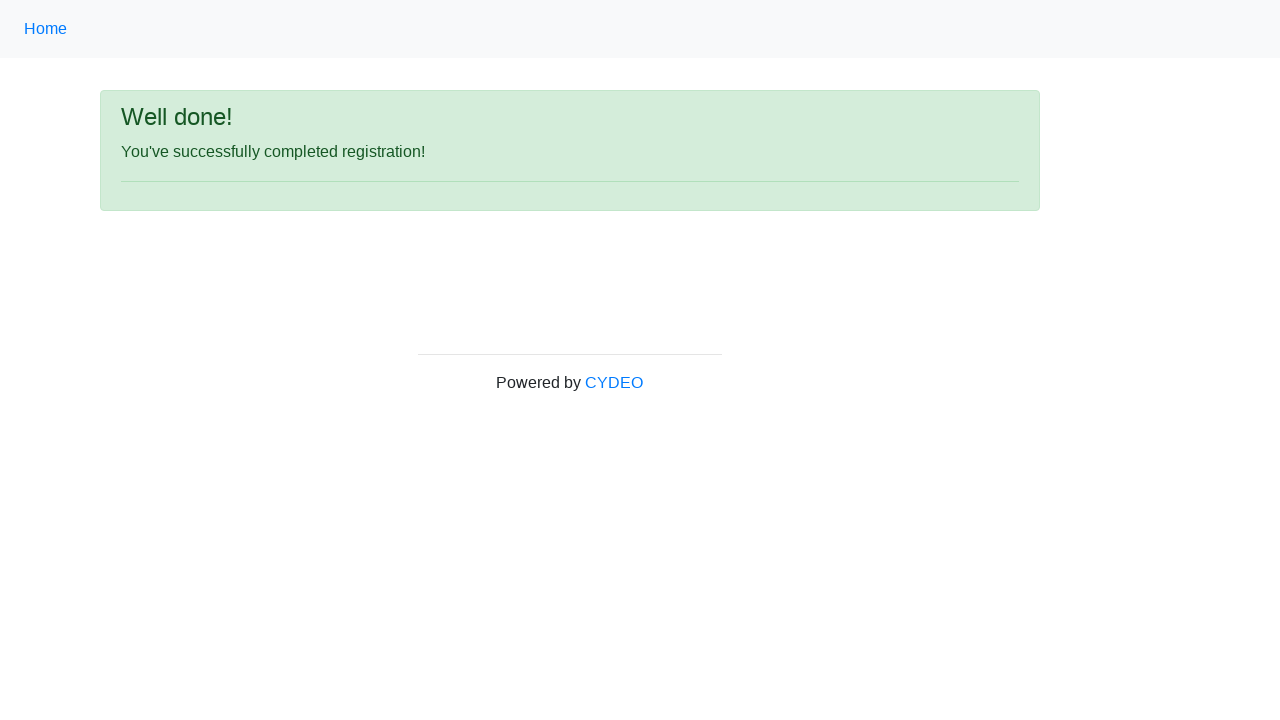